Tests renting a cat by entering ID 1 and clicking Rent button, verifying the cat shows as rented

Starting URL: https://cs1632.appspot.com/

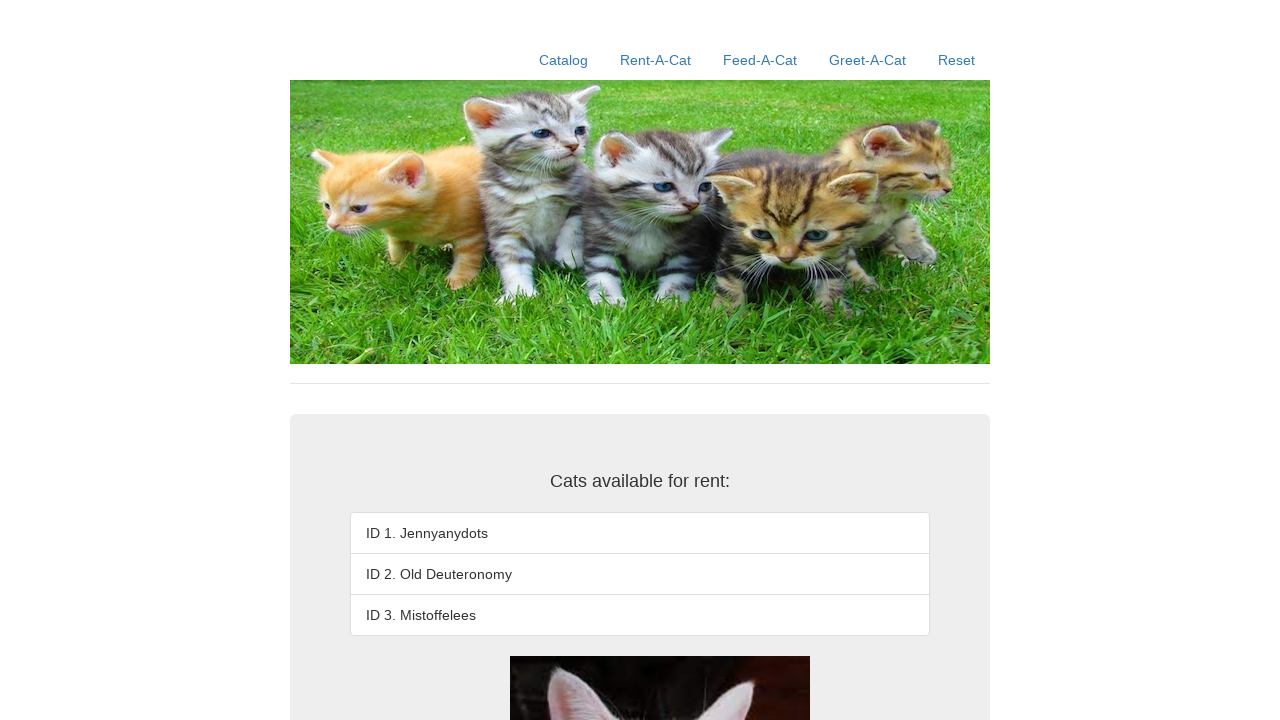

Set initial cookie values for cats 1, 2, and 3 to false
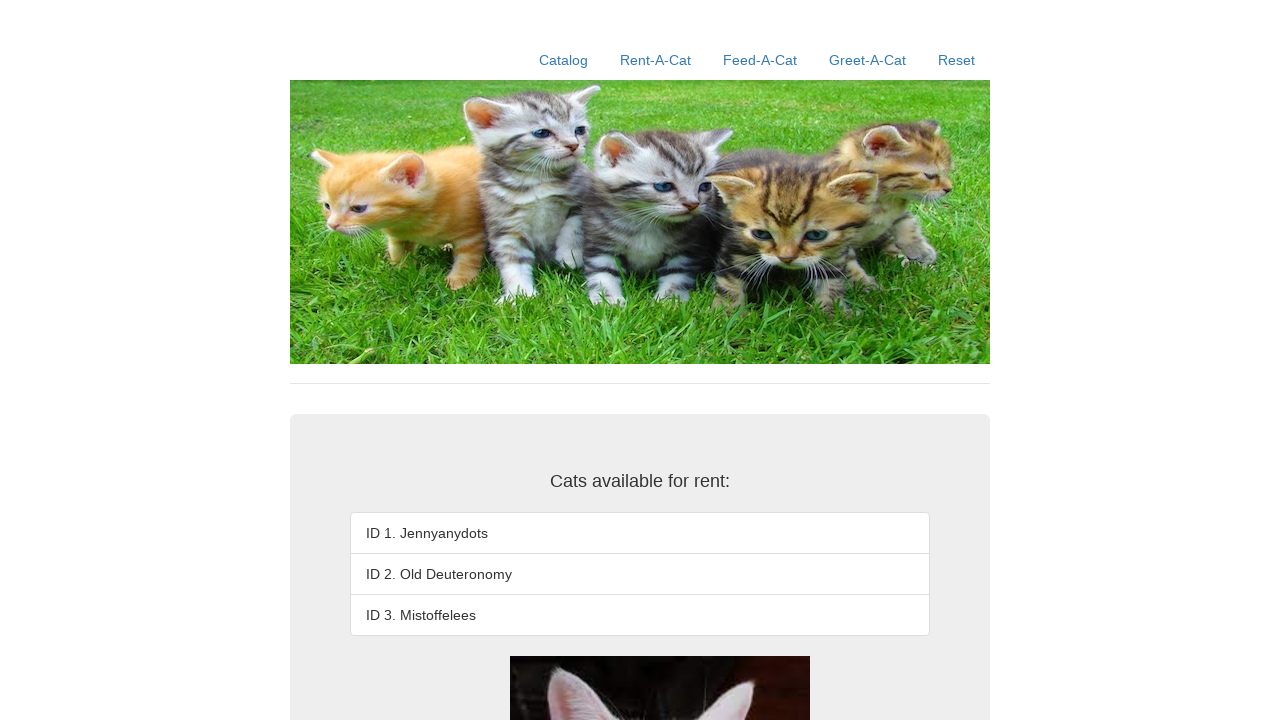

Clicked Rent-A-Cat link at (656, 60) on text=Rent-A-Cat
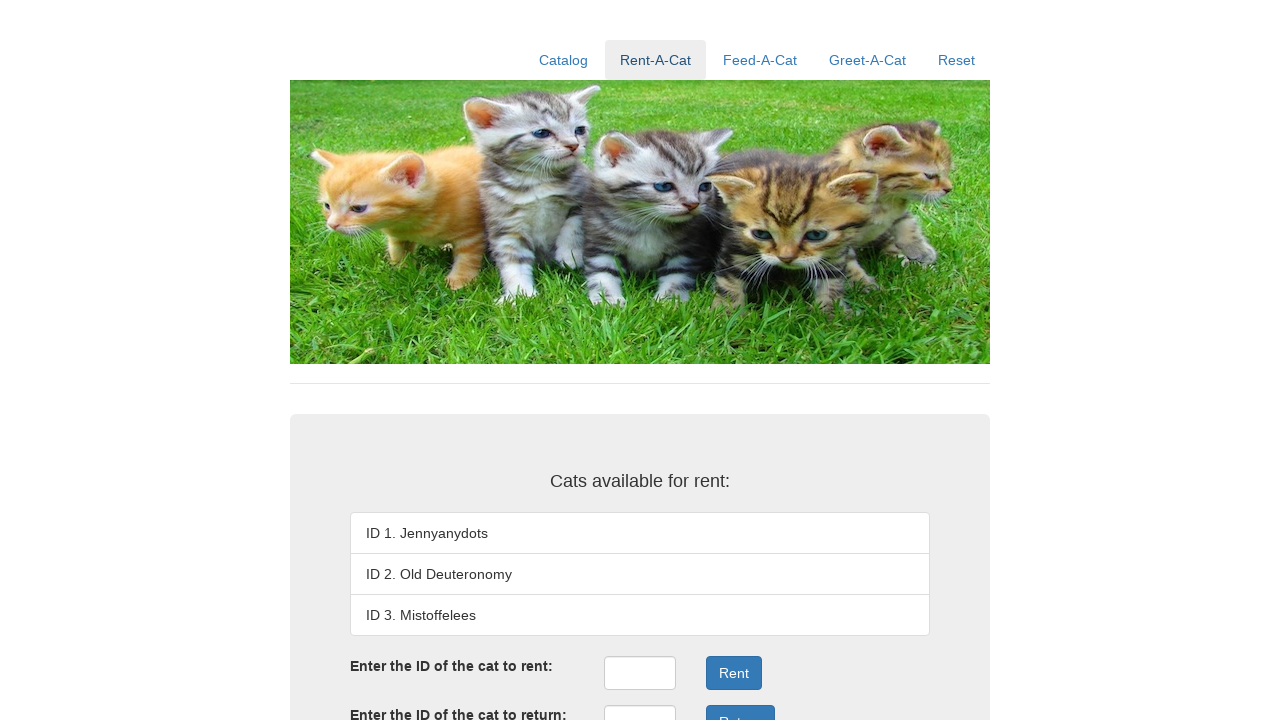

Clicked rent ID input field at (640, 673) on #rentID
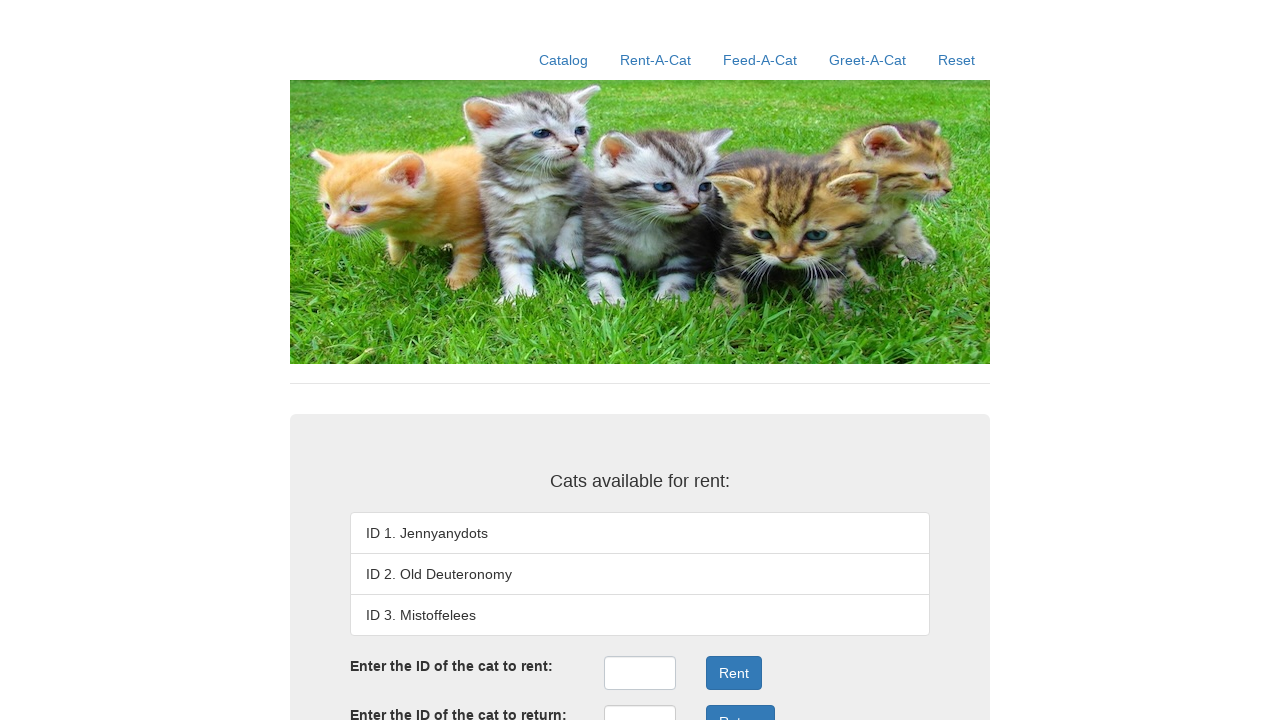

Entered cat ID '1' into rent ID field on #rentID
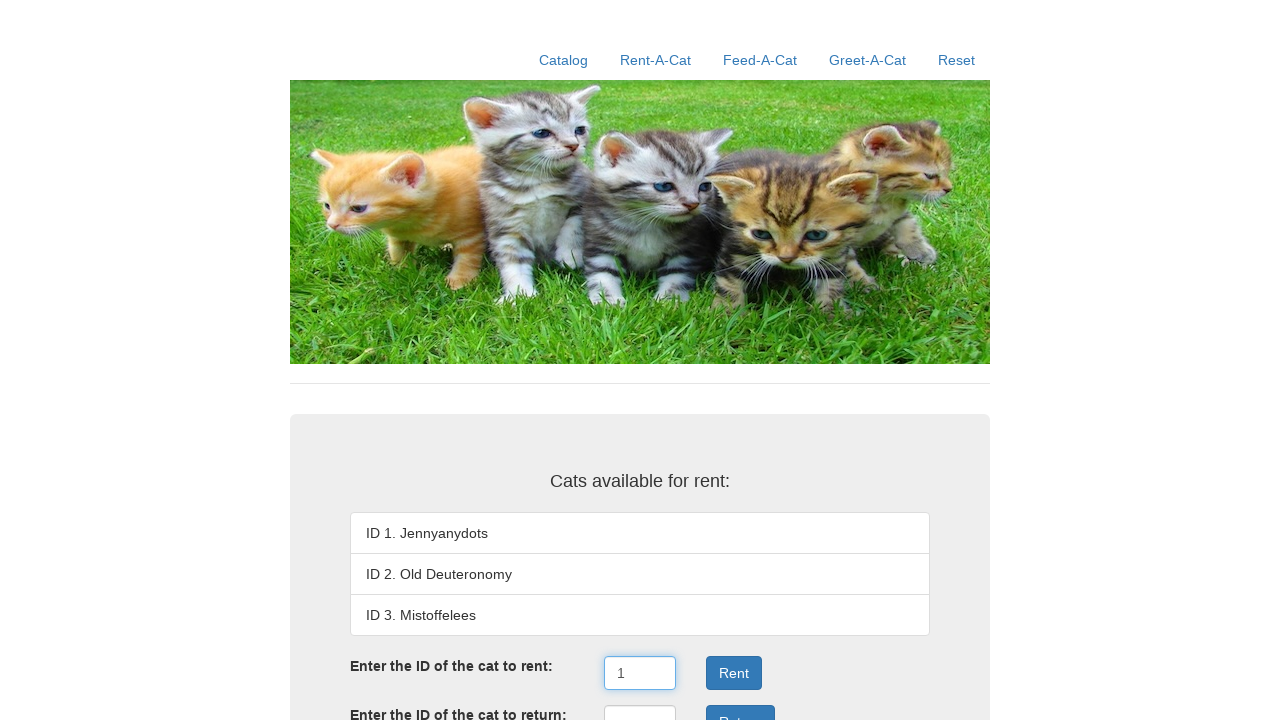

Clicked Rent button to rent cat ID 1 at (734, 673) on .form-group:nth-child(3) .btn
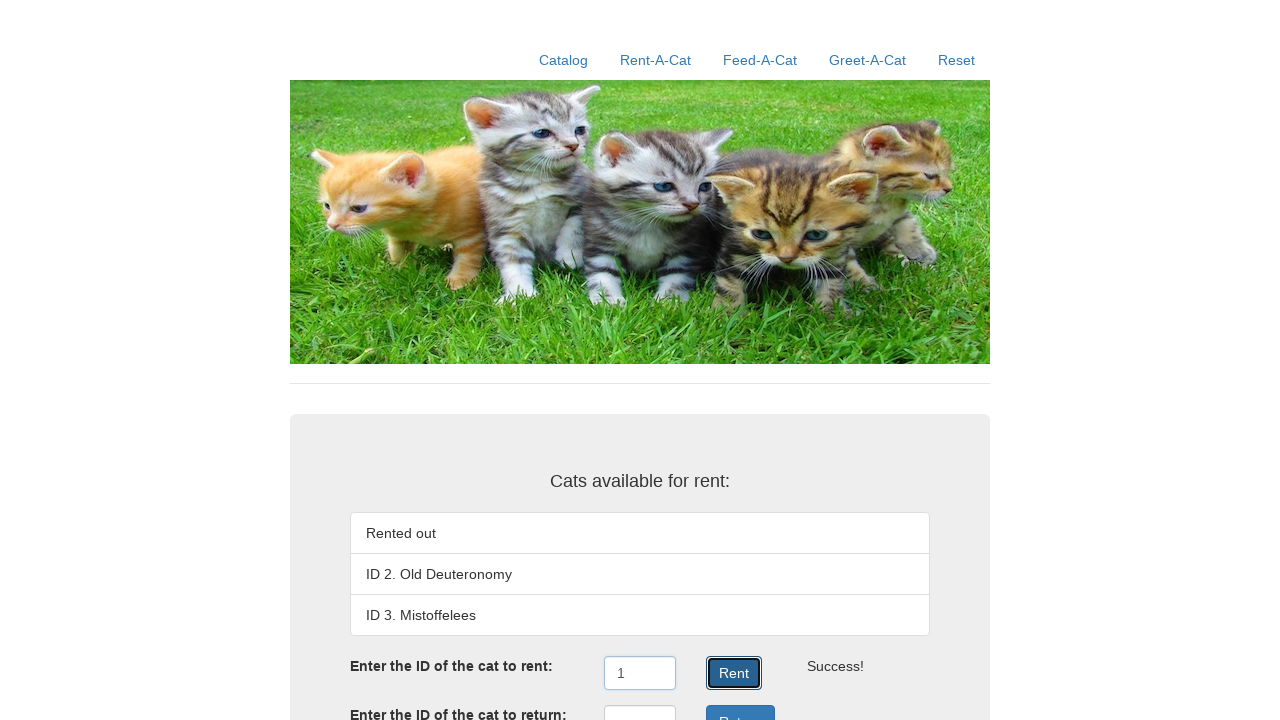

Rent result displayed, verifying cat shows as rented
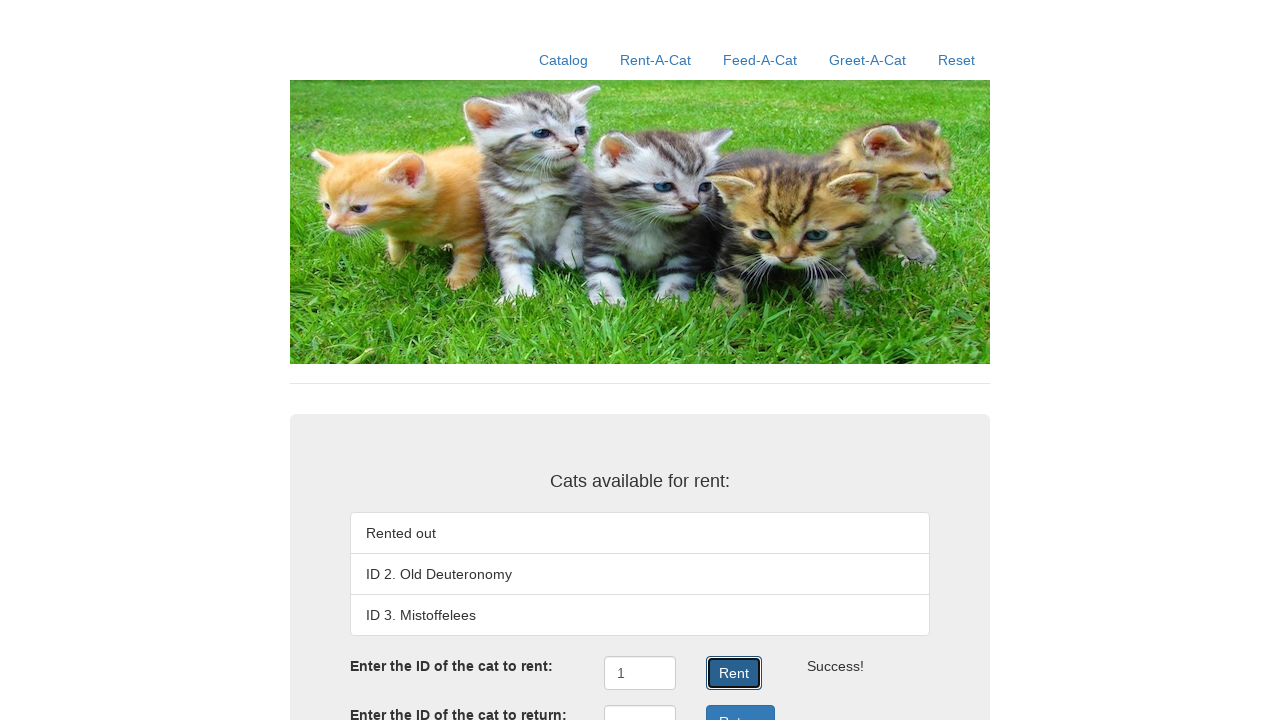

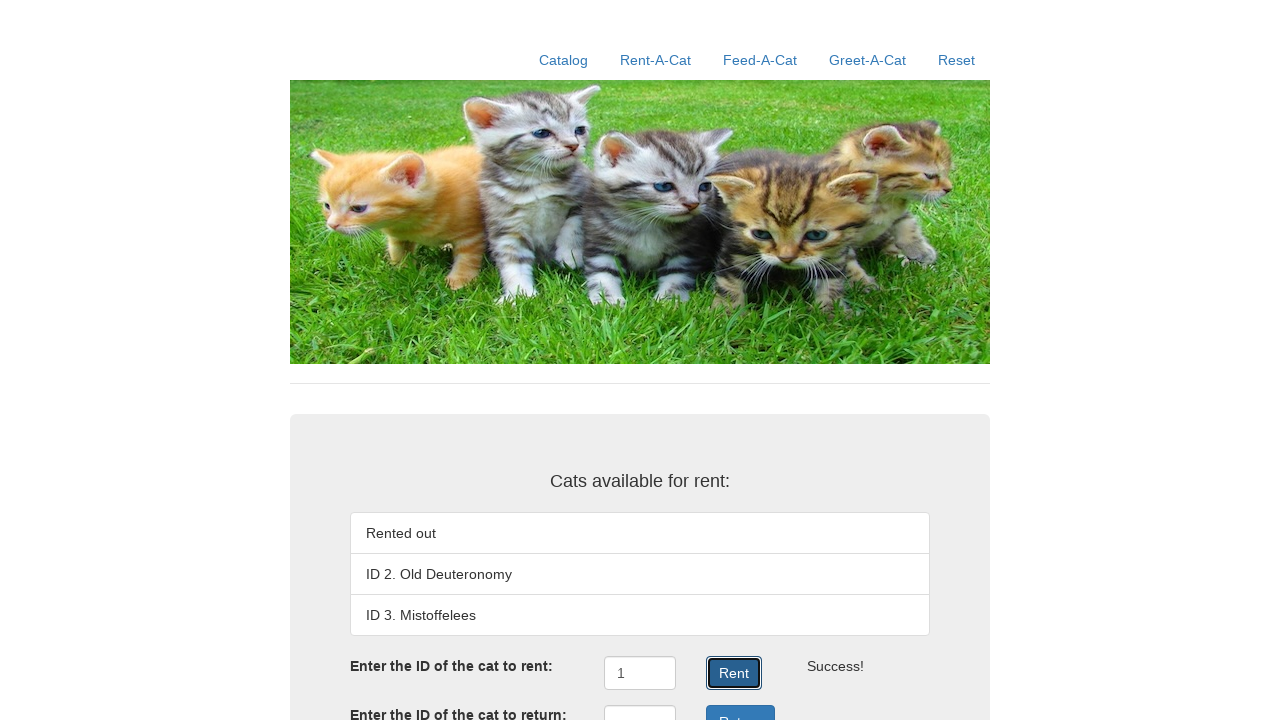